Tests URL navigation by first verifying an incorrect URL assertion fails, then navigating to the English Selenide page and verifying the URL

Starting URL: https://ru.selenide.org/index.html

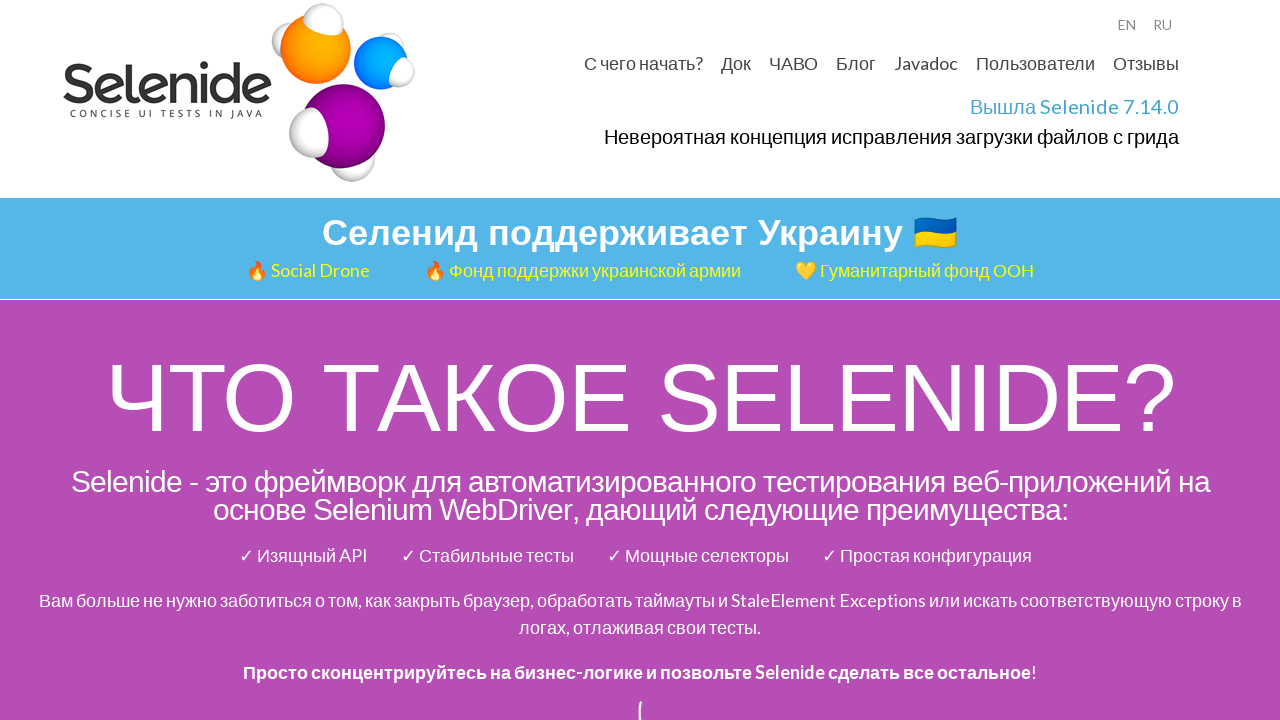

Verified current URL is Russian Selenide page (https://ru.selenide.org/index.html)
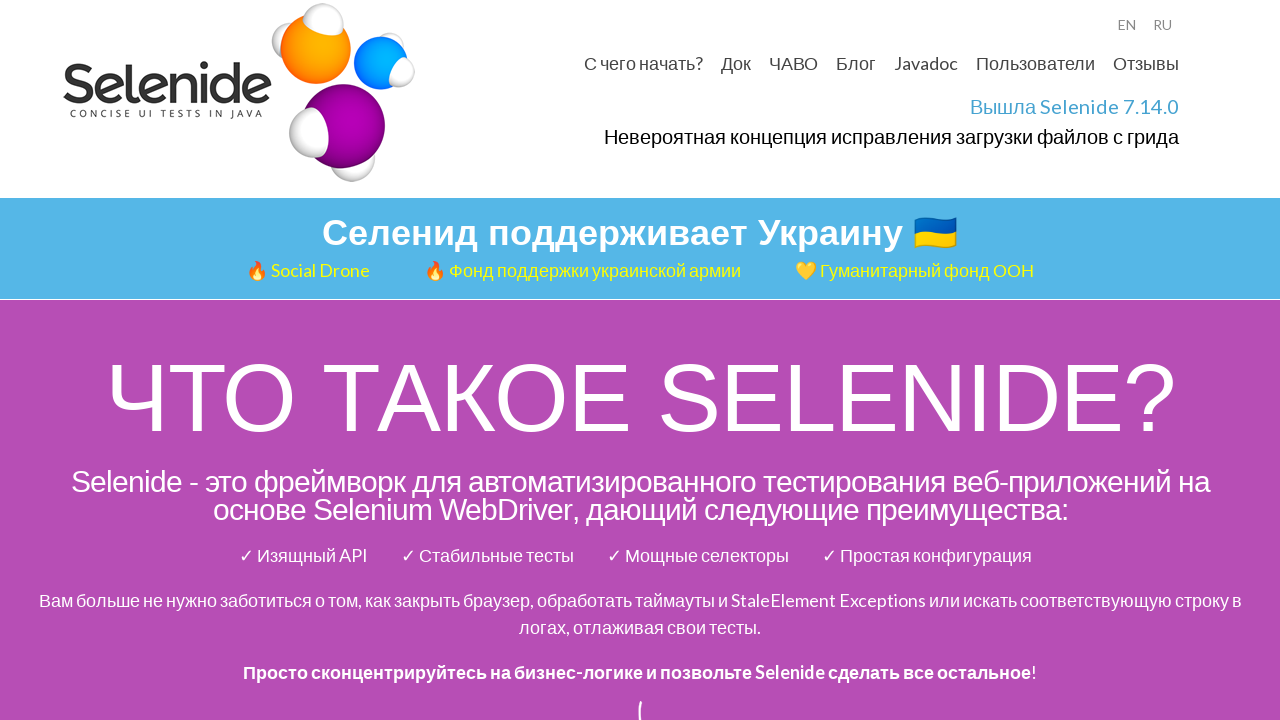

Navigated to English Selenide page (https://selenide.org/index.html)
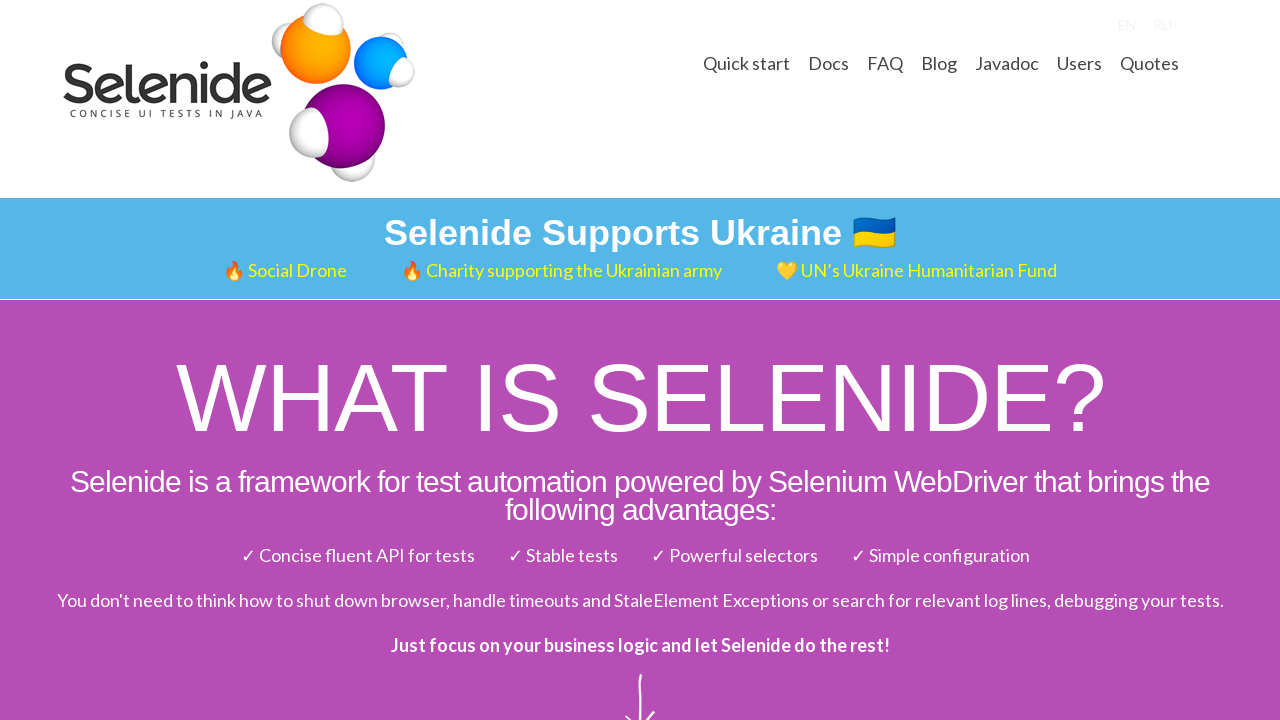

Verified URL is now English Selenide page (https://selenide.org/index.html)
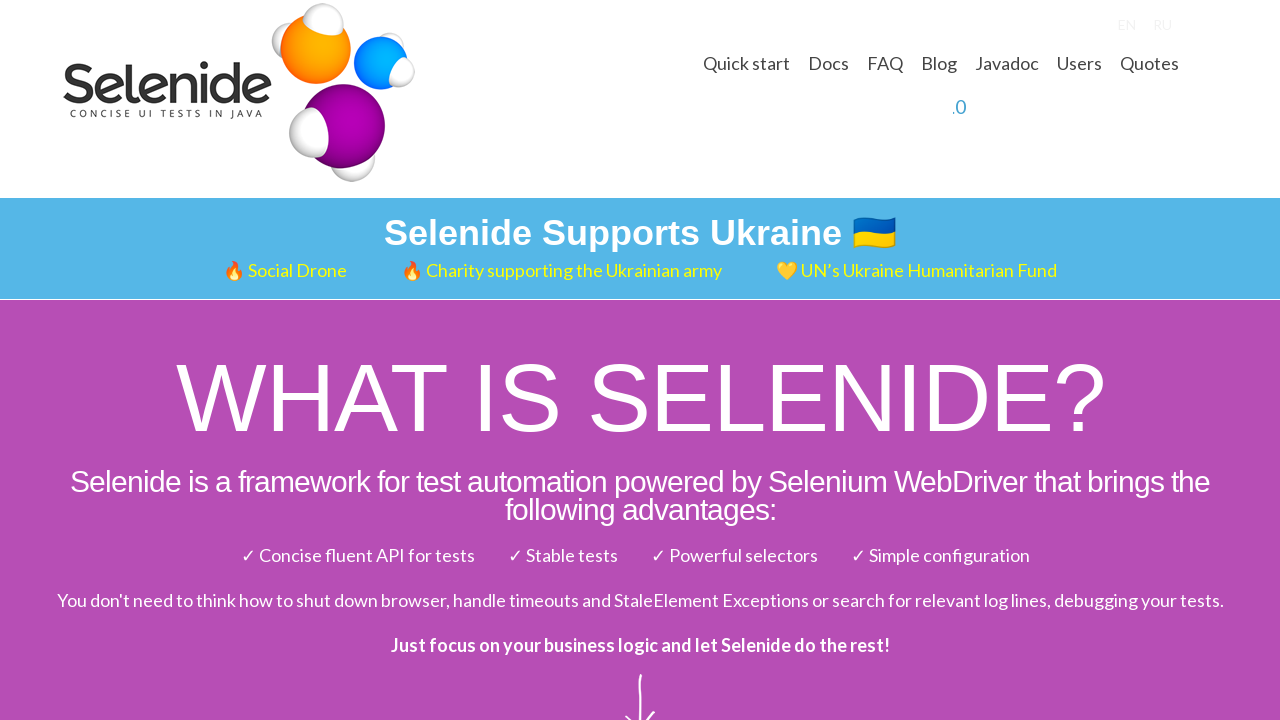

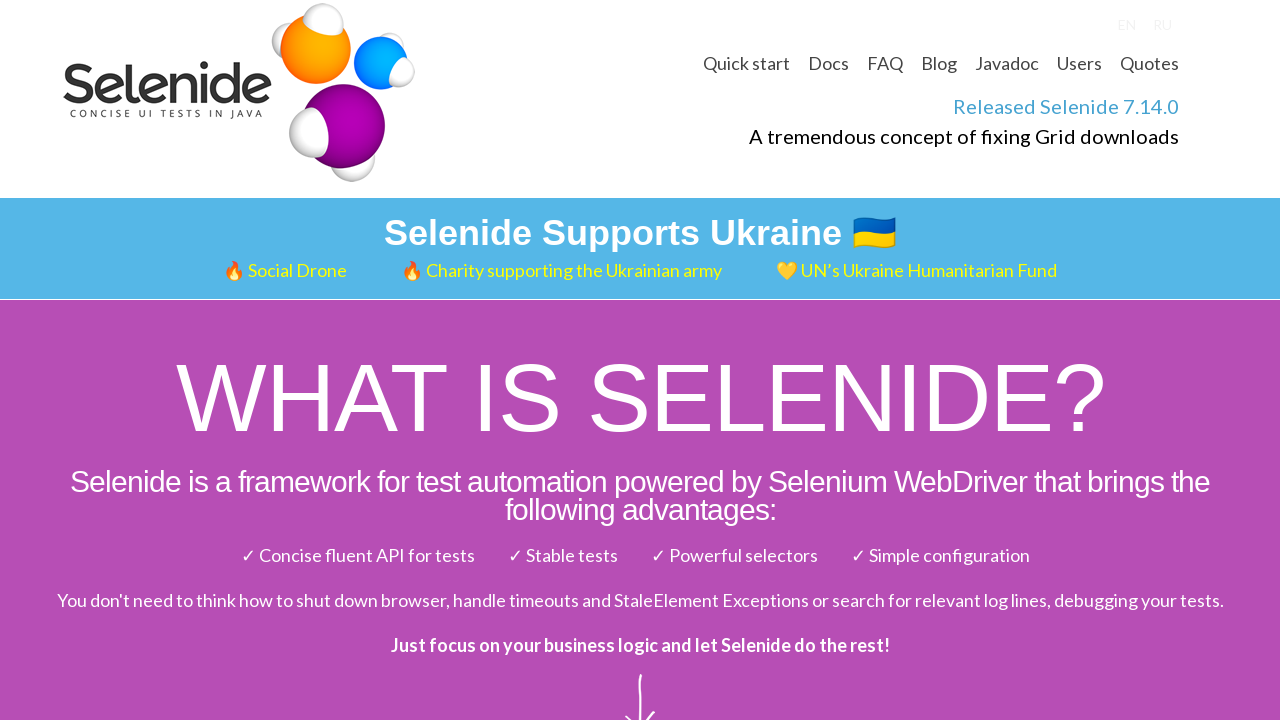